Tests date picker by selecting a specific date (January 7, 1989) using year and month dropdowns.

Starting URL: https://demoqa.com/date-picker

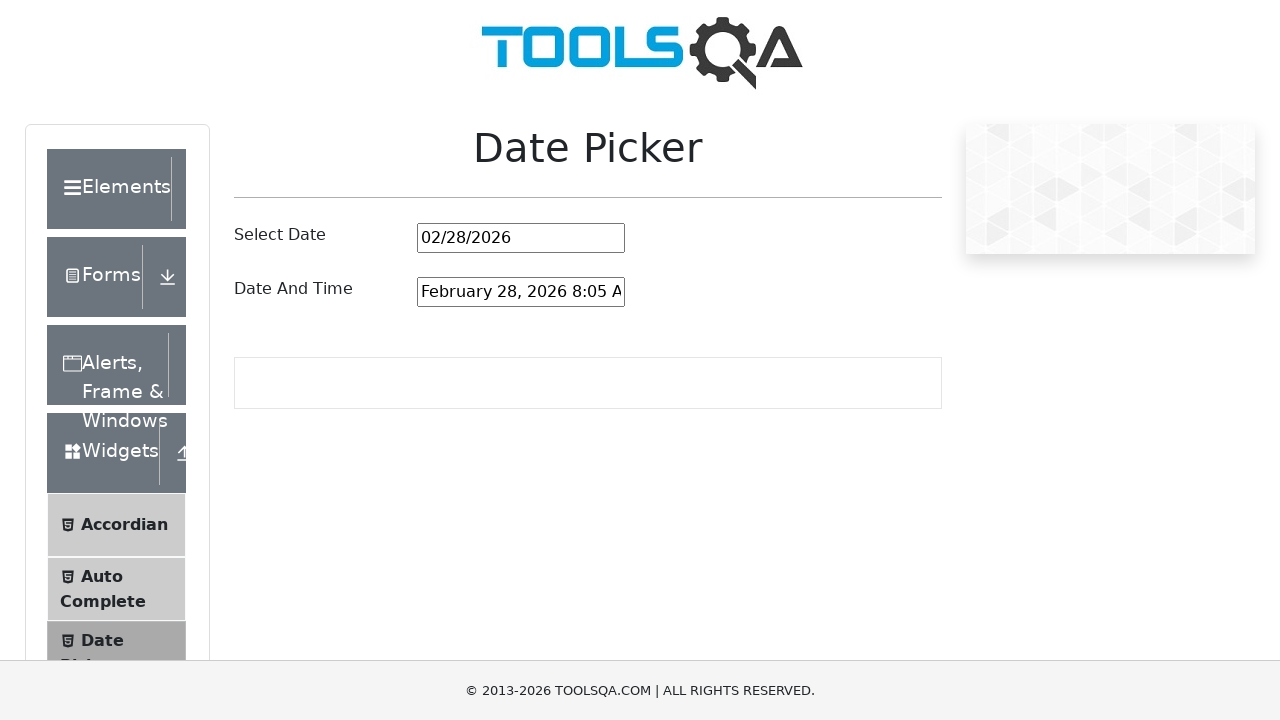

Clicked on date picker input to open the date picker at (521, 238) on #datePickerMonthYearInput
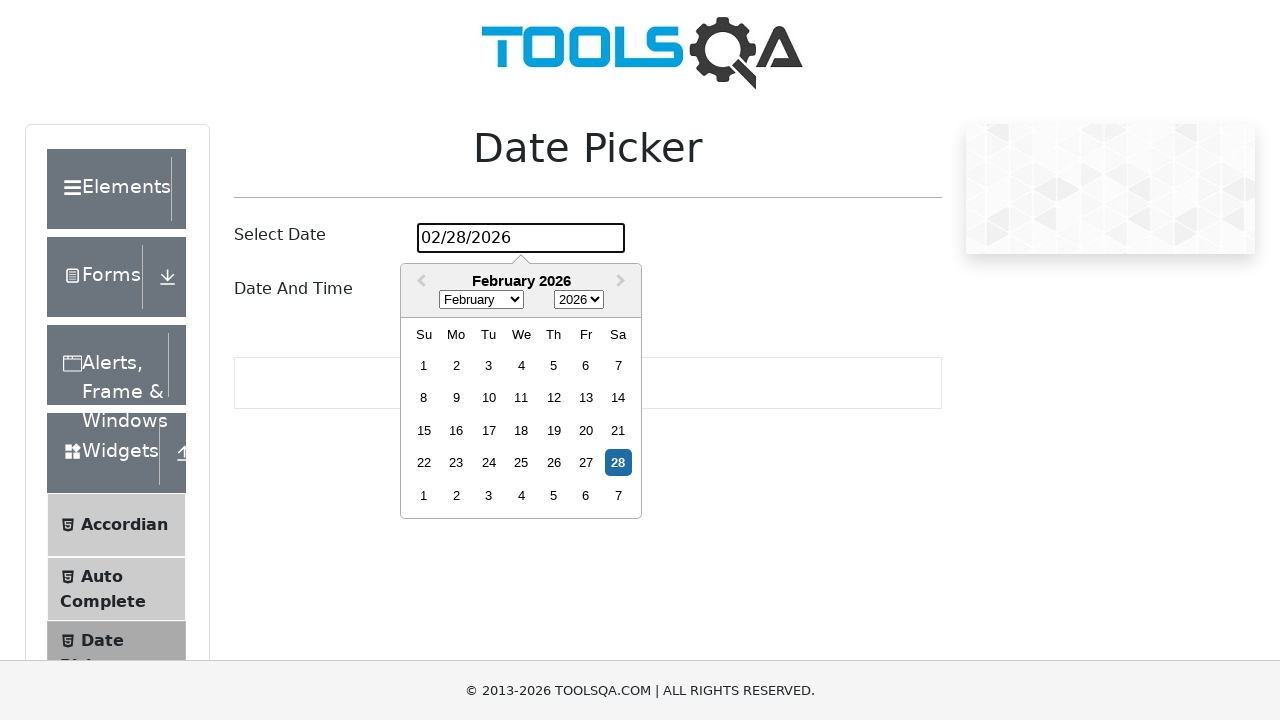

Clicked on year dropdown to open year selection at (579, 300) on .react-datepicker__year-select
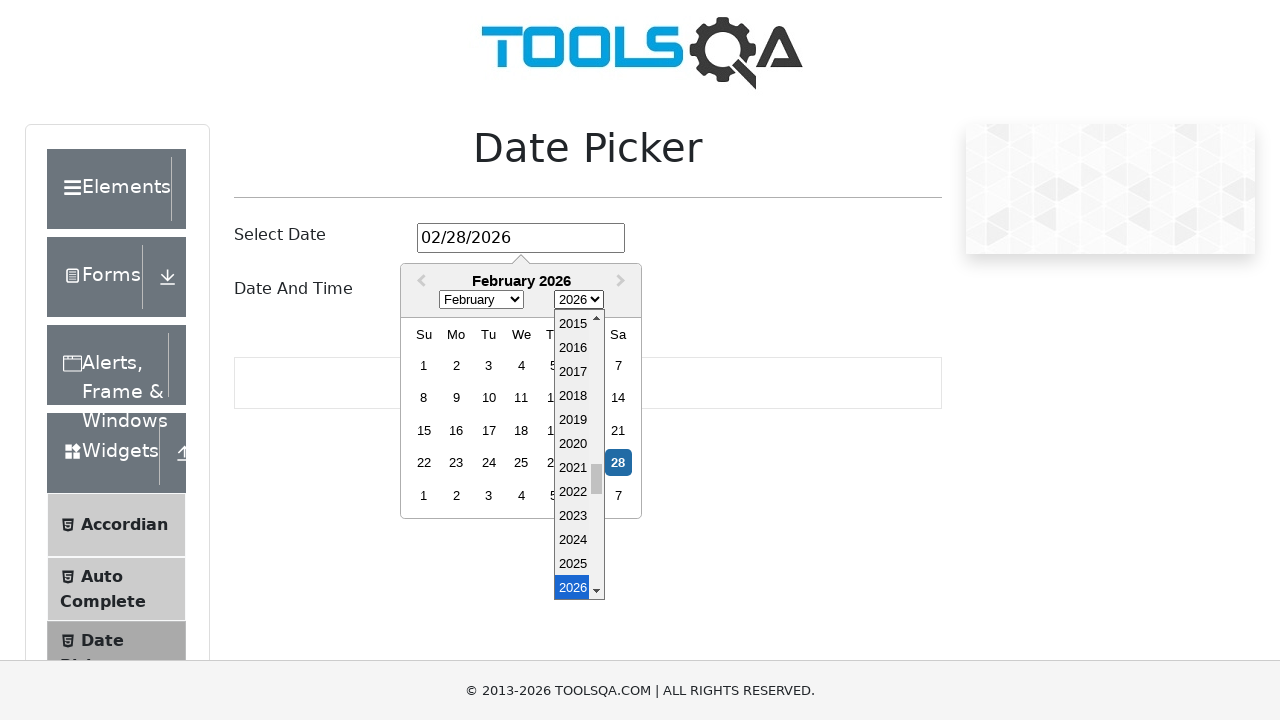

Selected year 1989 from year dropdown on .react-datepicker__year-select
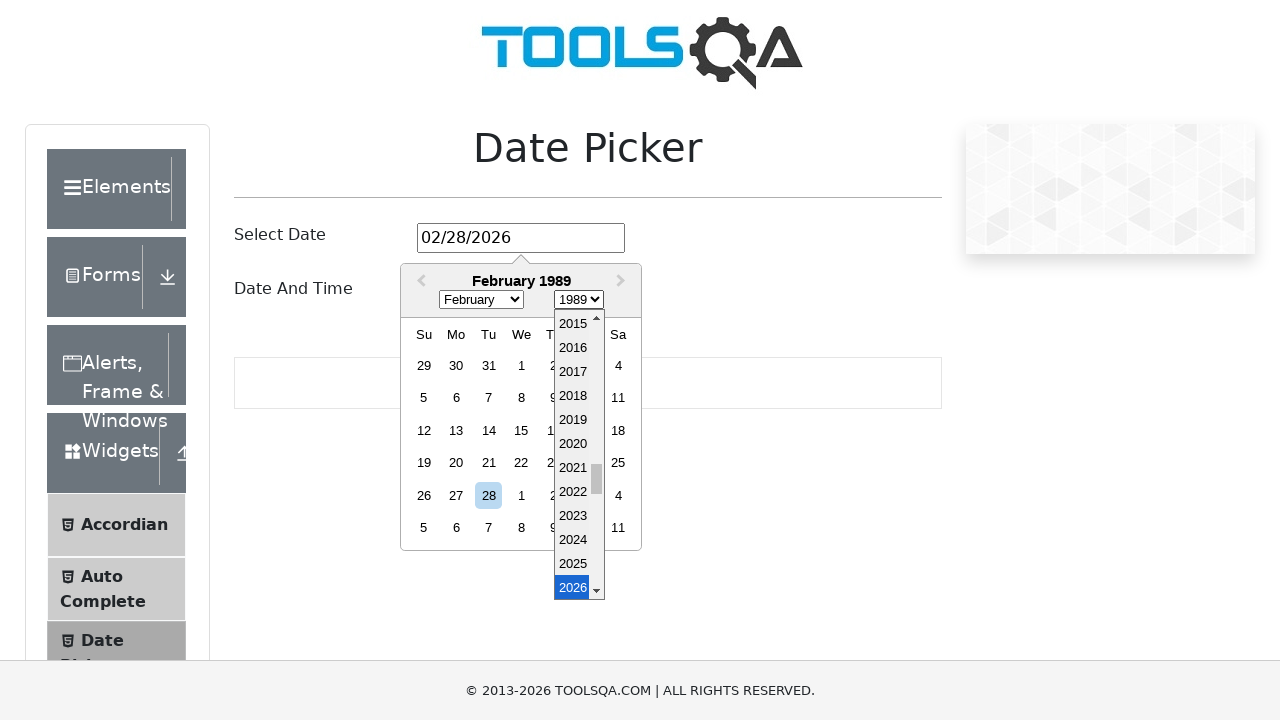

Clicked on month dropdown to open month selection at (481, 300) on .react-datepicker__month-select
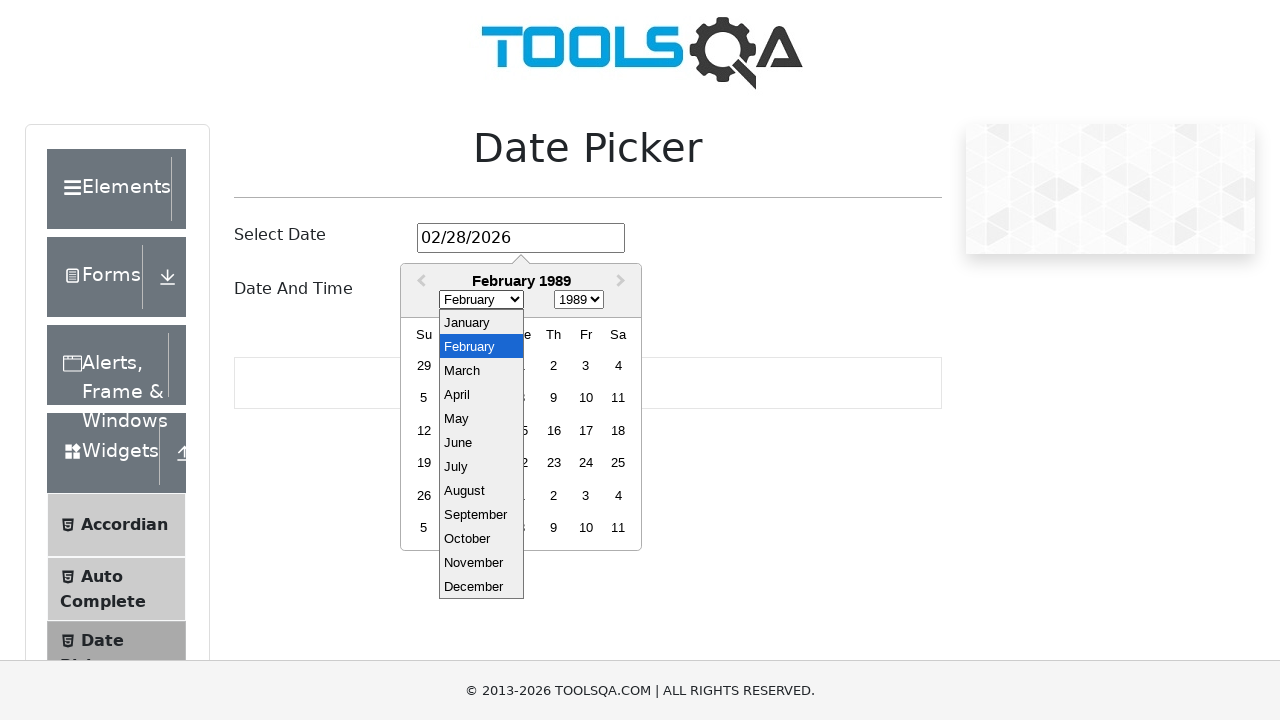

Selected January (month index 0) from month dropdown on .react-datepicker__month-select
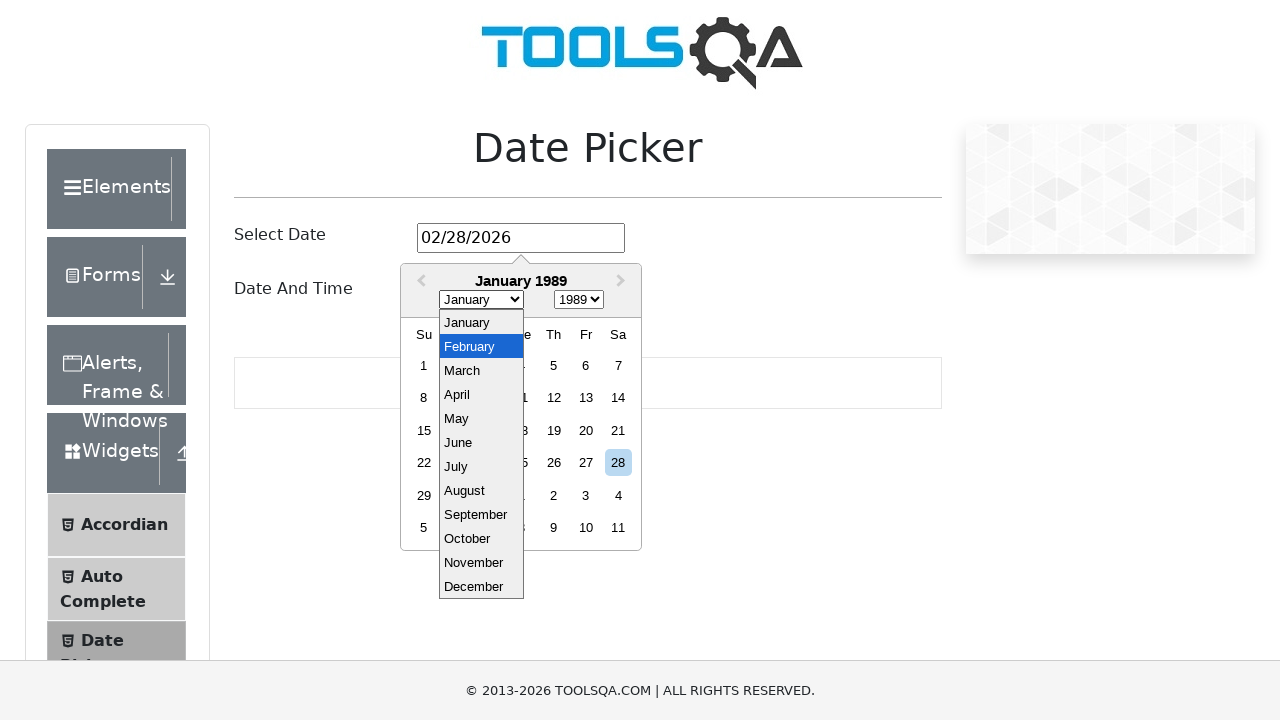

Clicked on the 7th day to select January 7, 1989 at (618, 365) on .react-datepicker__day--007
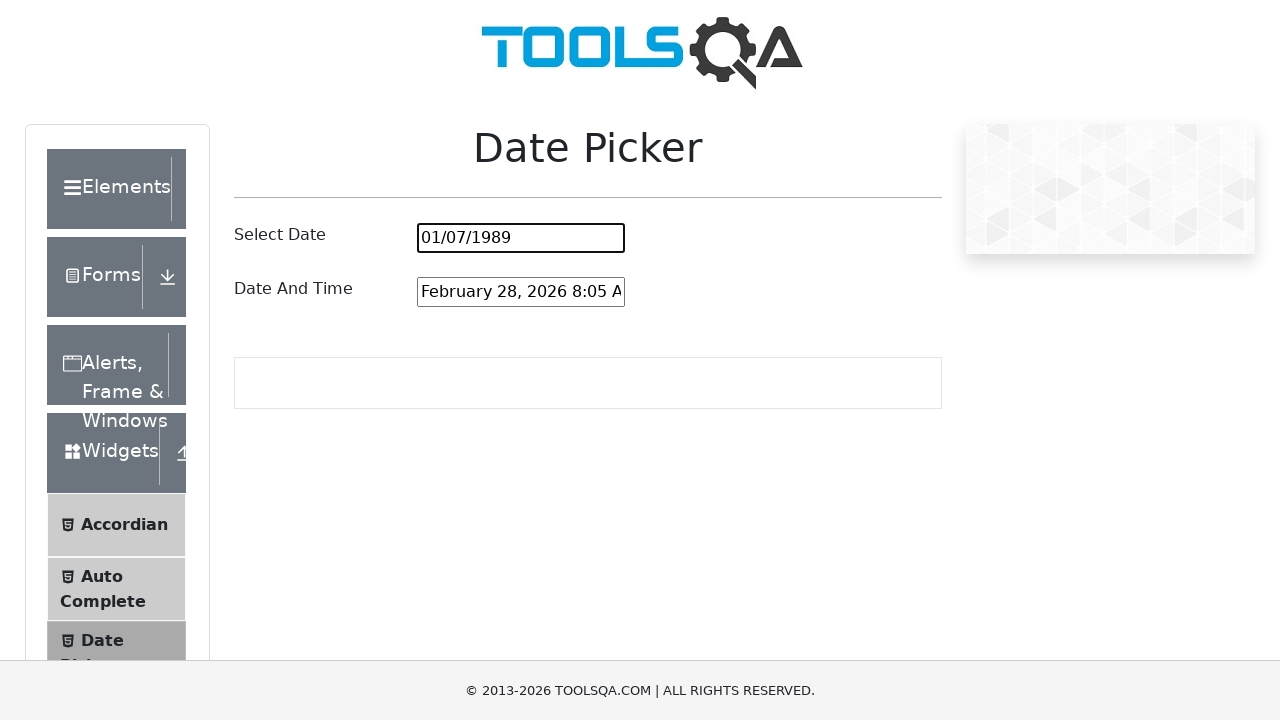

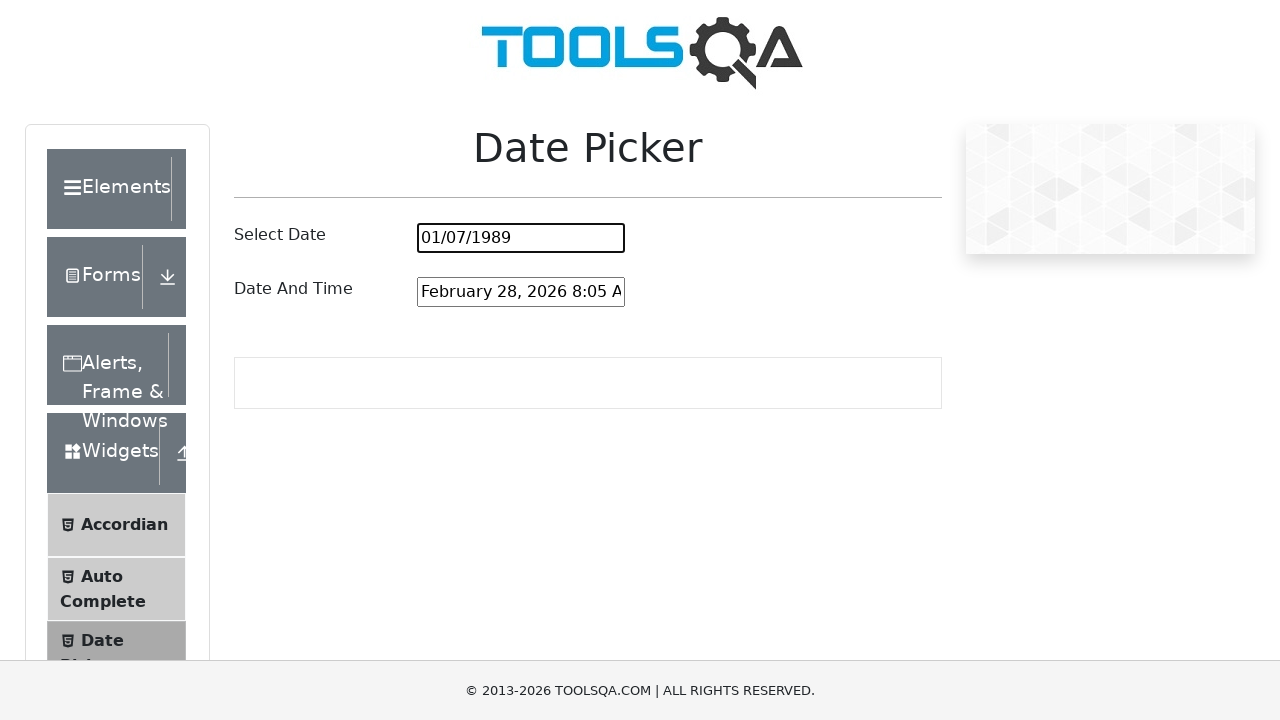